Tests clicking a link and verifying navigation to another page by checking the new page title

Starting URL: http://saucelabs.com/test/guinea-pig

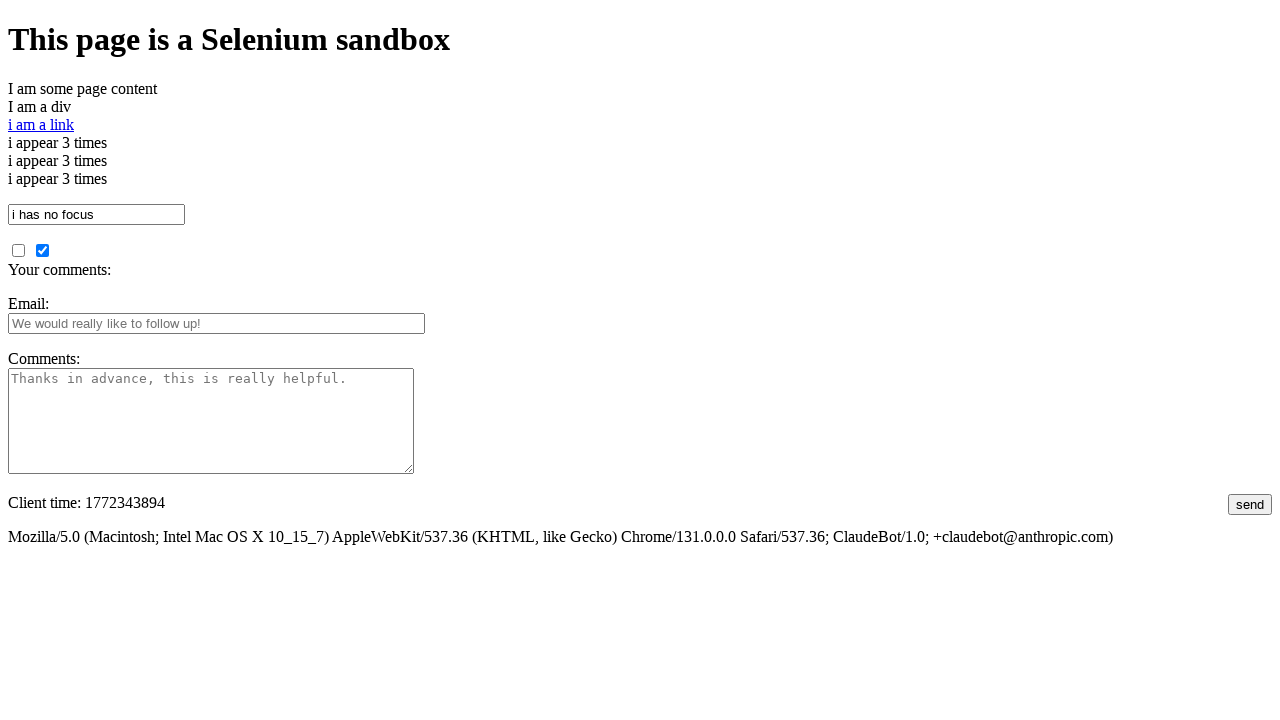

Clicked link to navigate to another page at (41, 124) on #i_am_a_link, [id='i am a link']
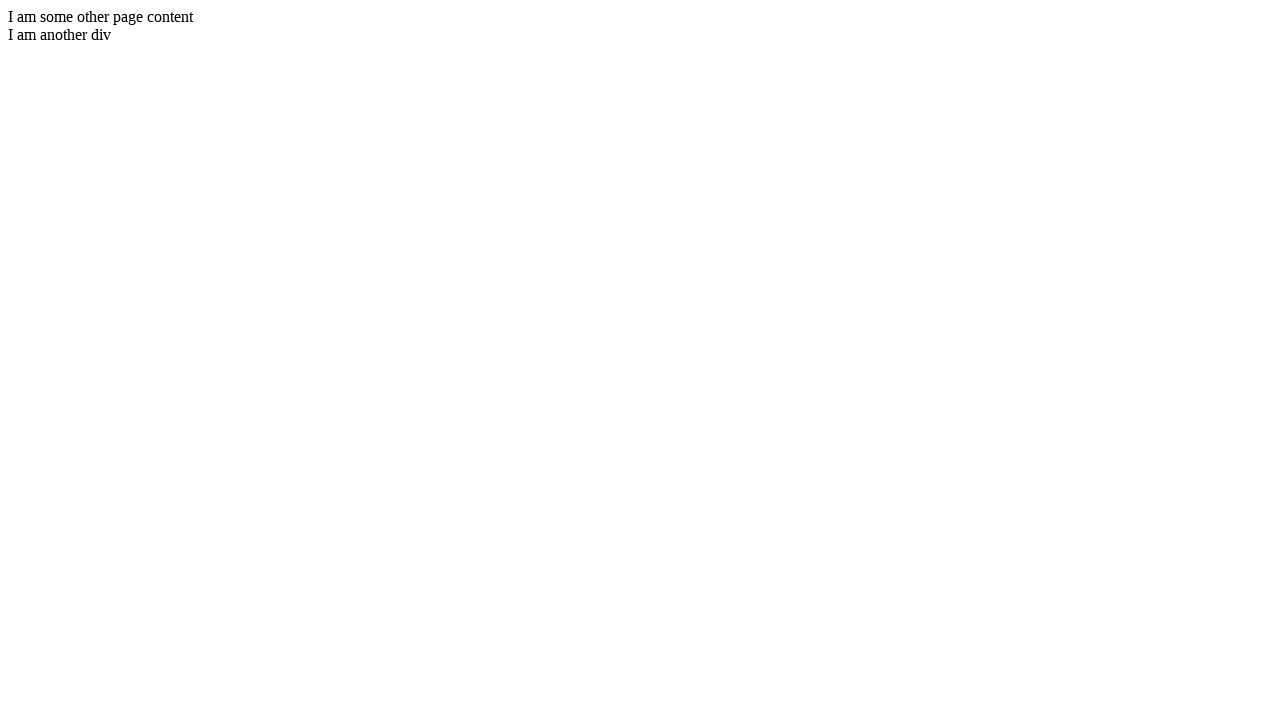

Verified navigation to new page with title 'I am another page title - Sauce Labs'
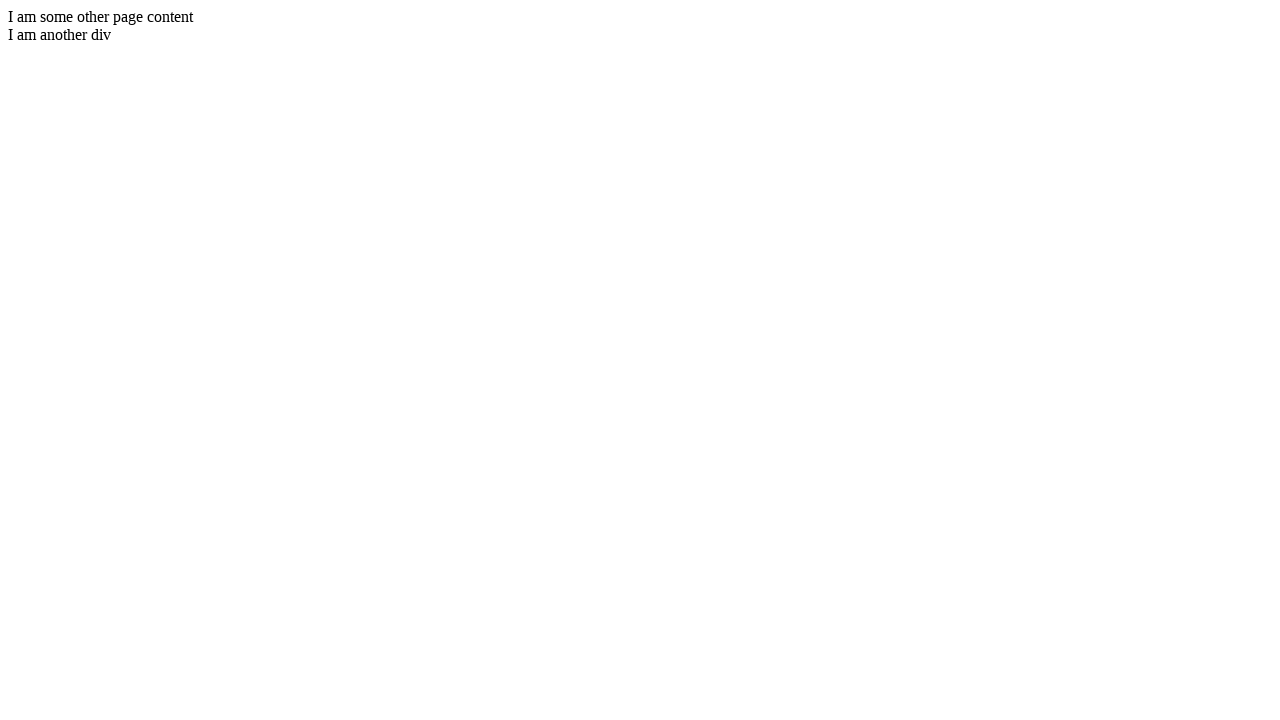

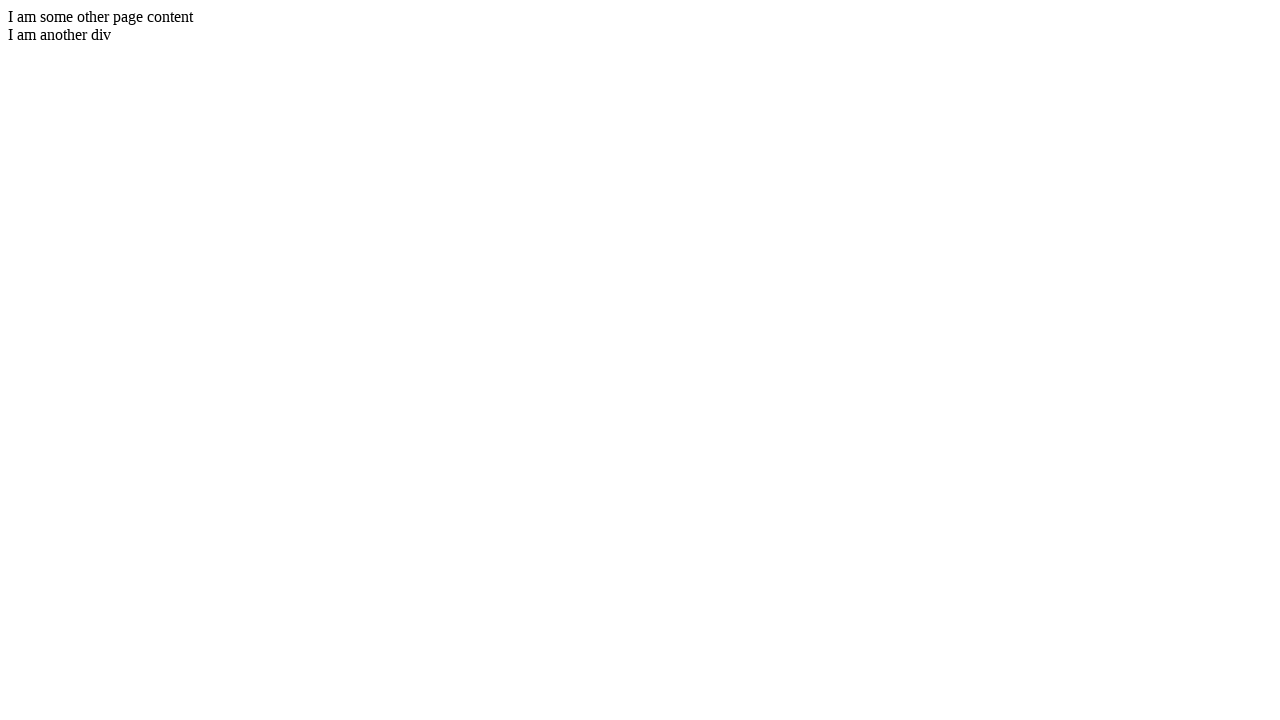